Tests navigation to Send Mail & Packages page from USPS homepage by clicking the mail/ship link

Starting URL: https://www.usps.com/

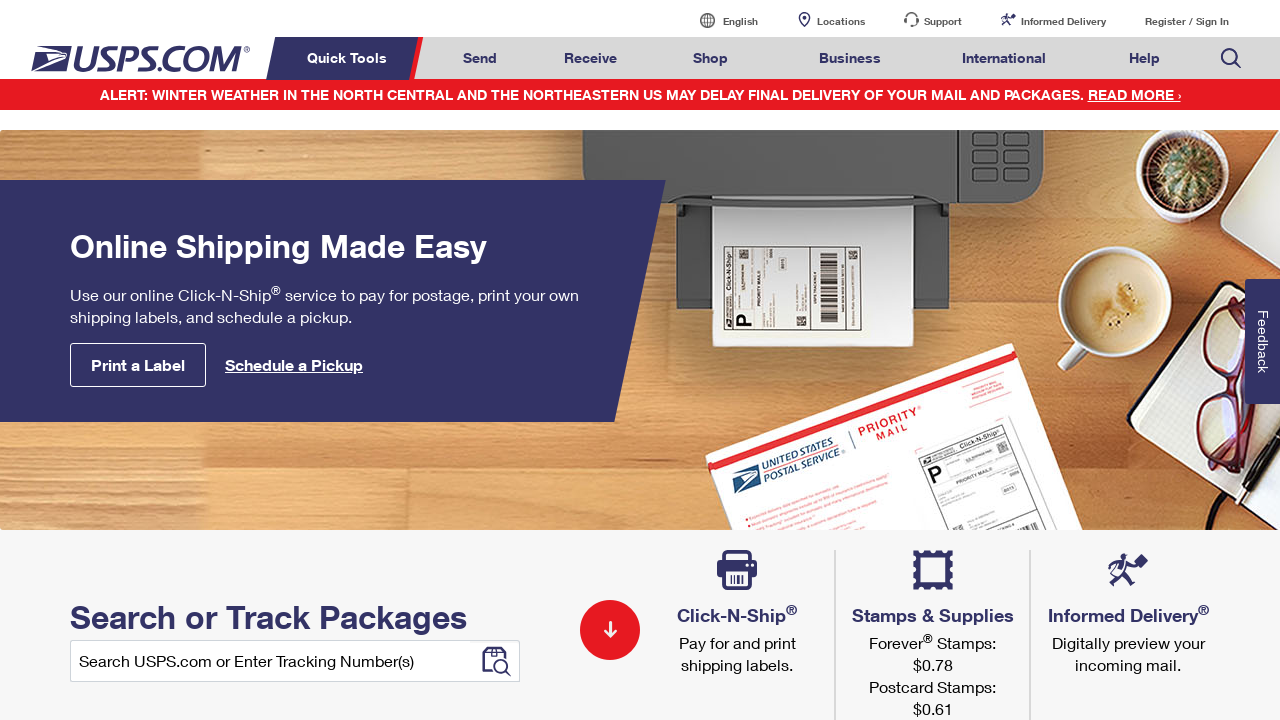

Clicked on Send Mail & Packages link at (480, 58) on a#mail-ship-width
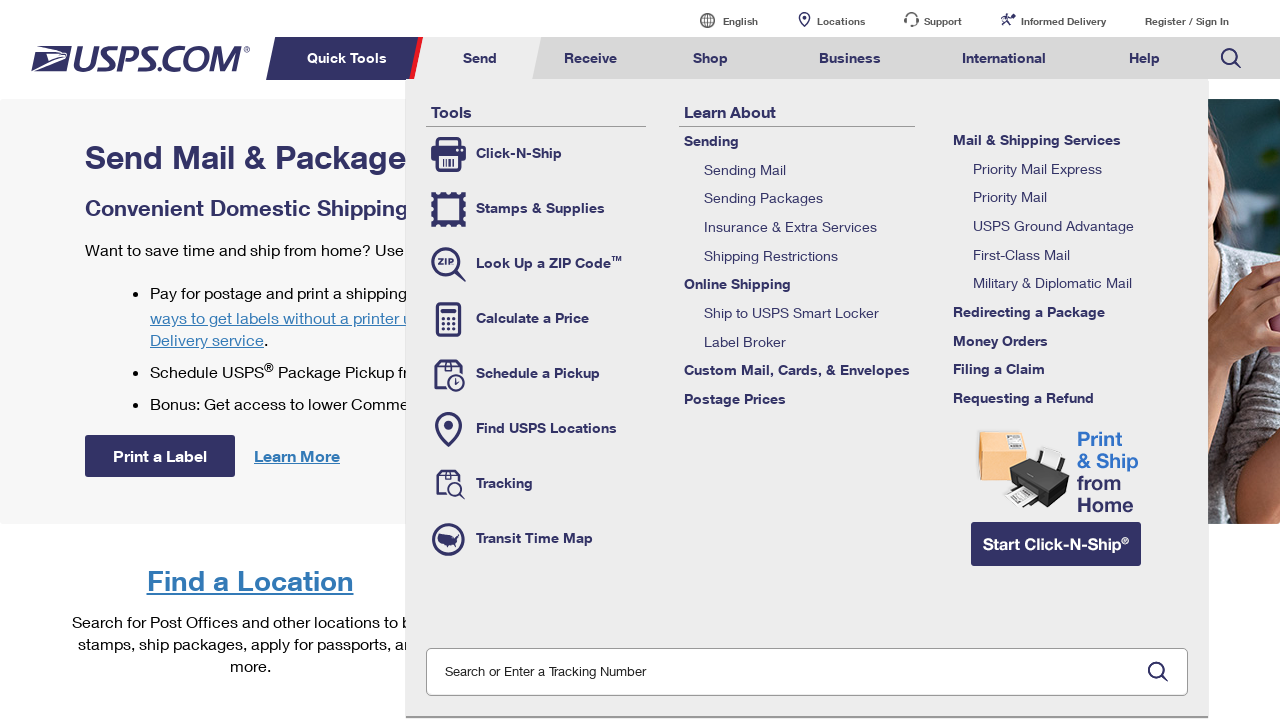

Verified page title is 'Send Mail & Packages | USPS'
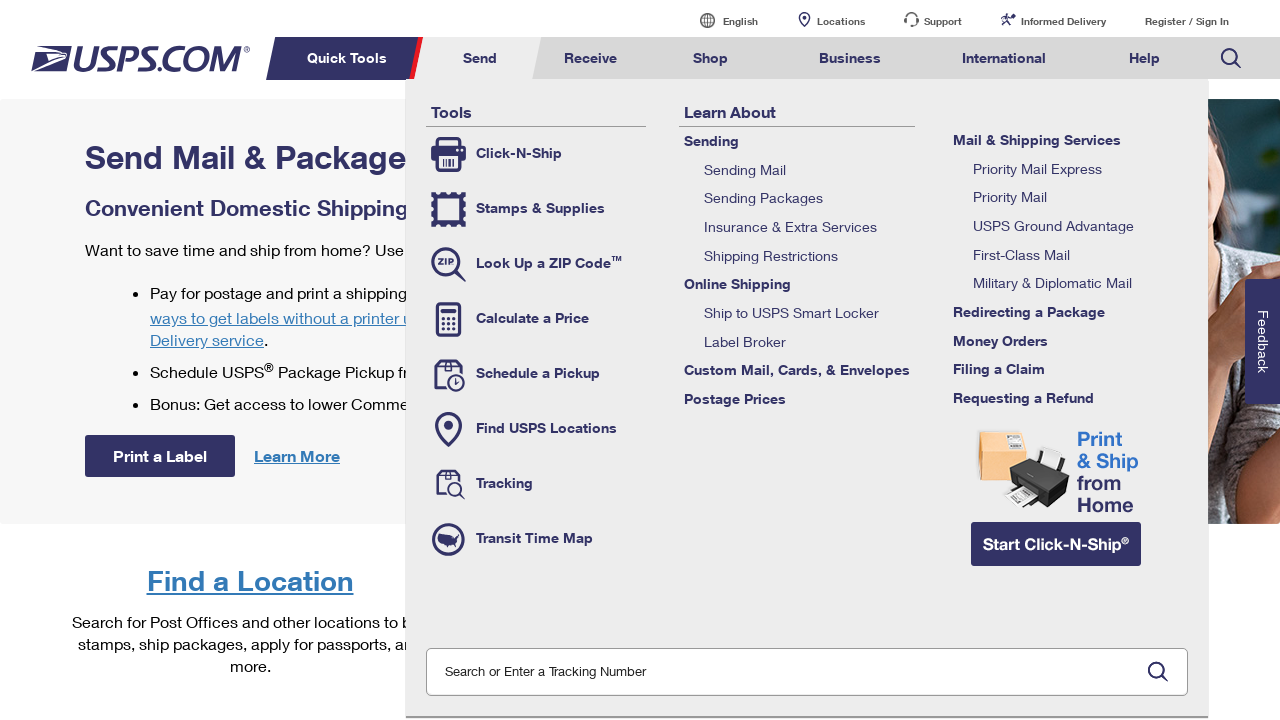

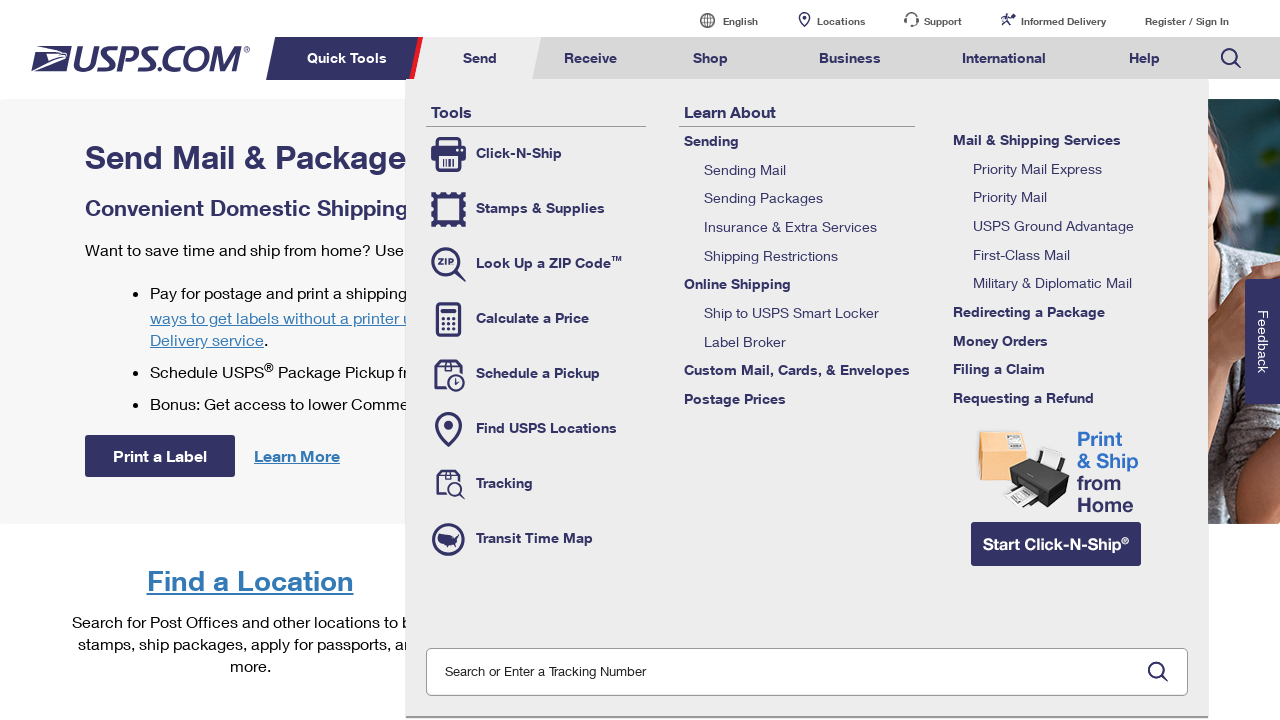